Tests auto-suggestive dropdown functionality by typing partial text and selecting a specific option from the suggestions

Starting URL: https://rahulshettyacademy.com/dropdownsPractise/

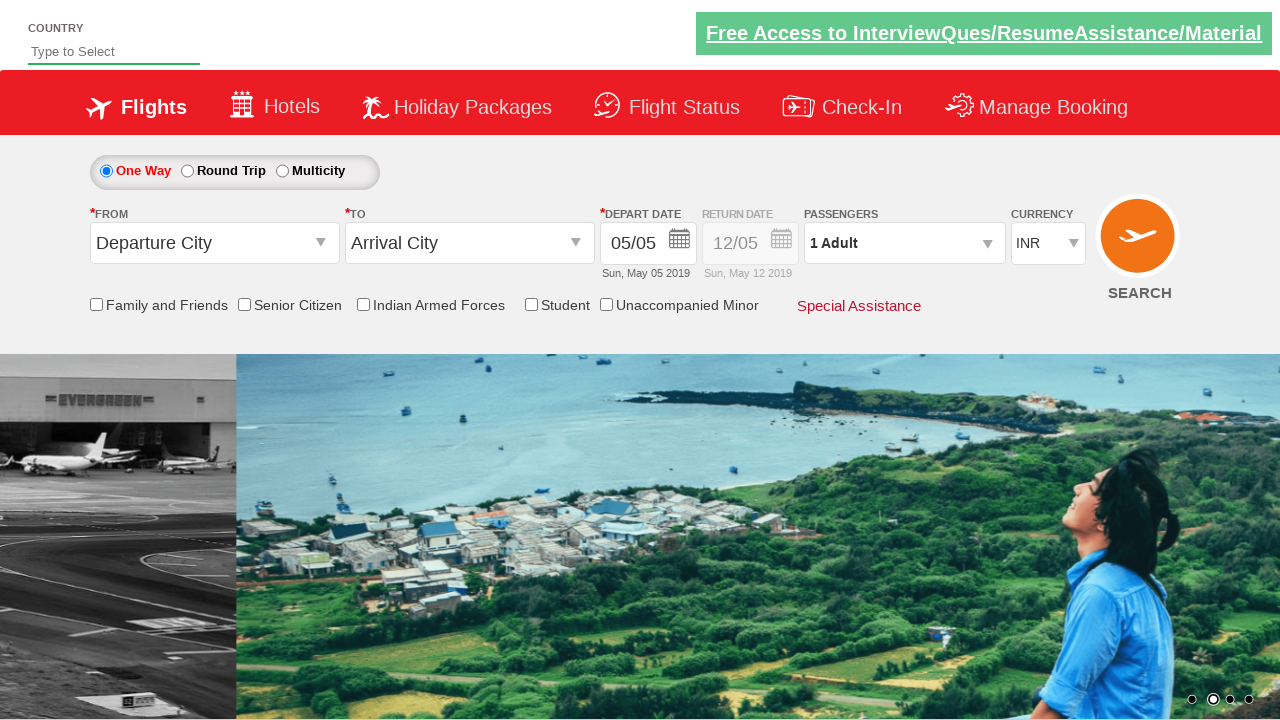

Typed 'ind' in the auto-suggest field on #autosuggest
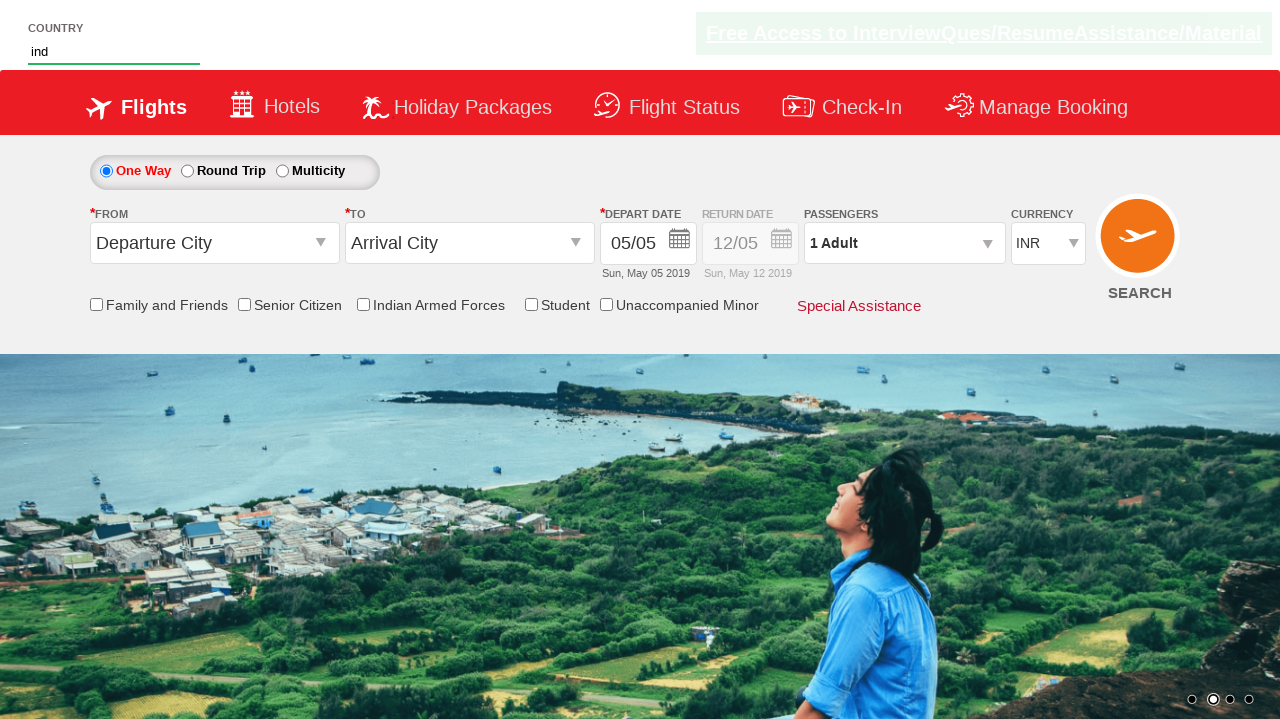

Waited for auto-suggest dropdown options to appear
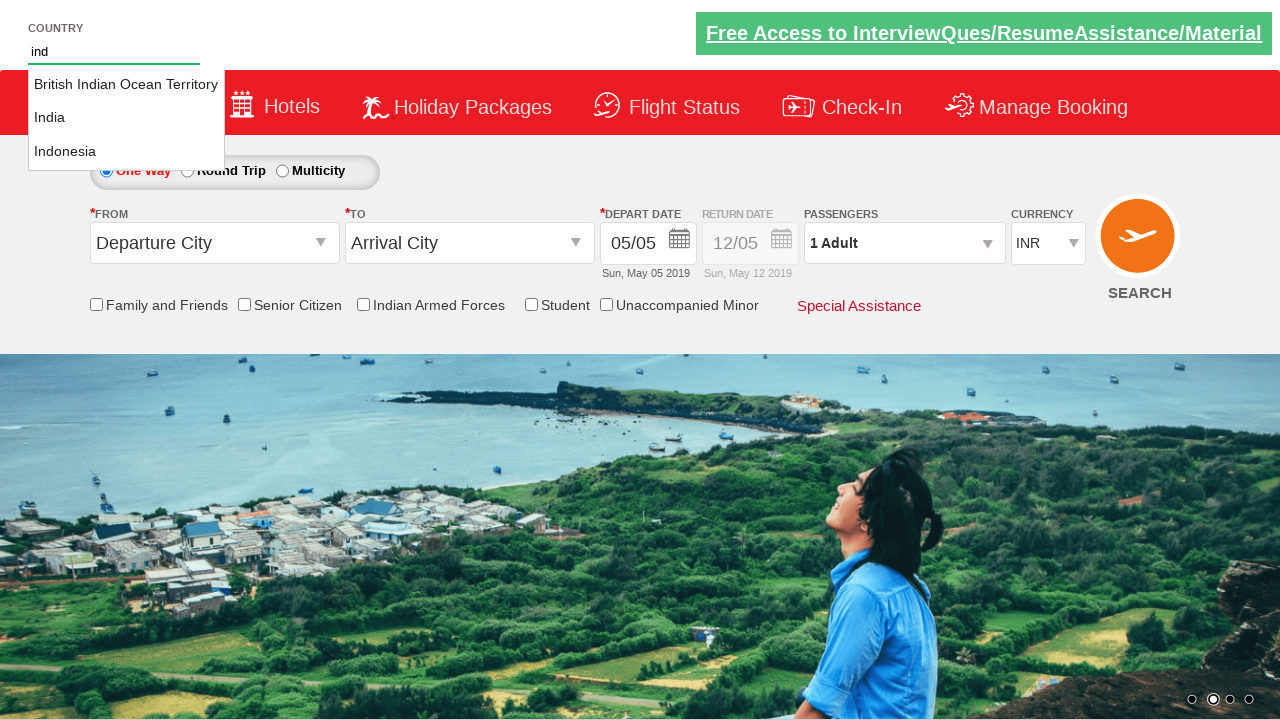

Selected 'India' from the auto-suggest dropdown at (126, 118) on li.ui-menu-item >> nth=1
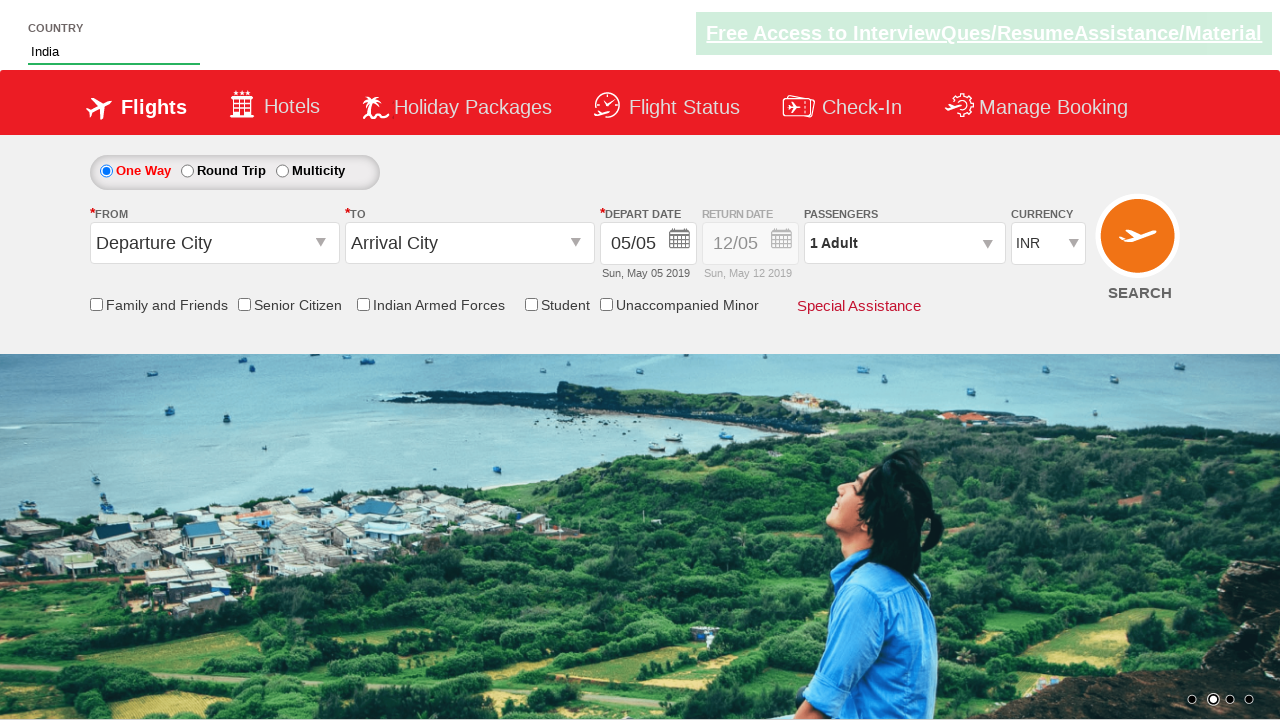

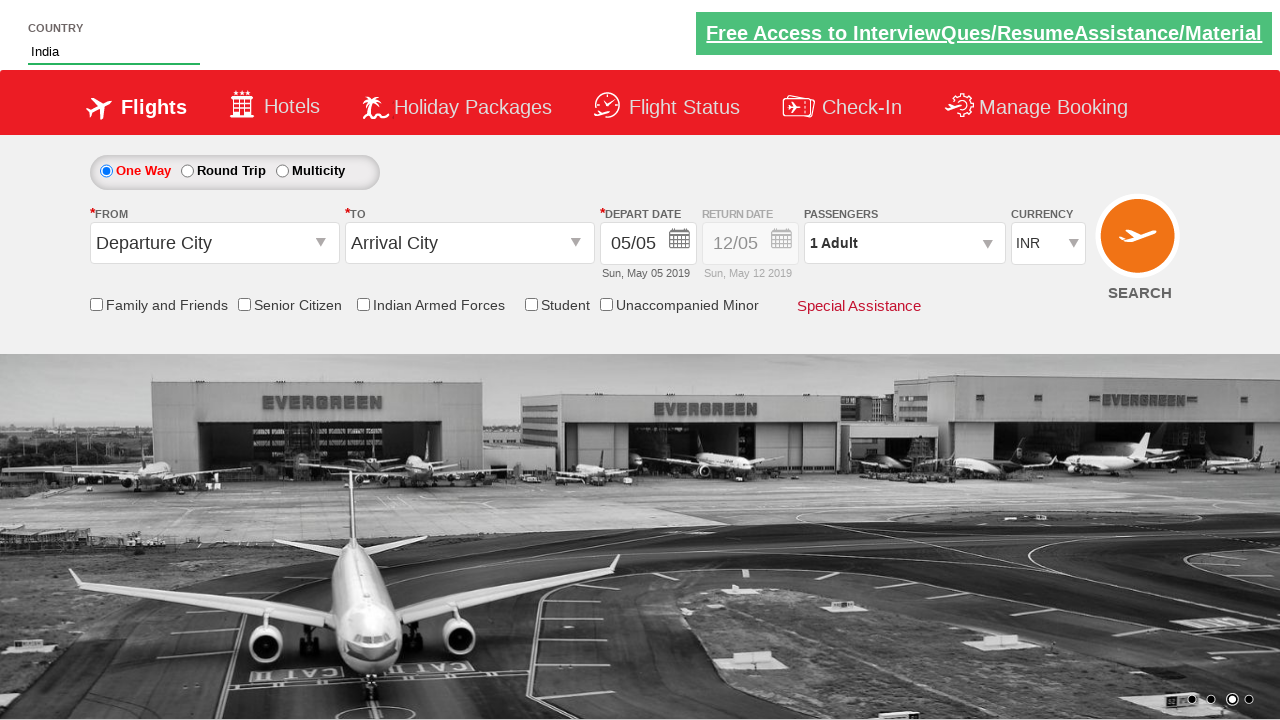